Tests JavaScript information alert by clicking the alert button, accepting it, and verifying the result message

Starting URL: https://practice.cydeo.com/javascript_alerts

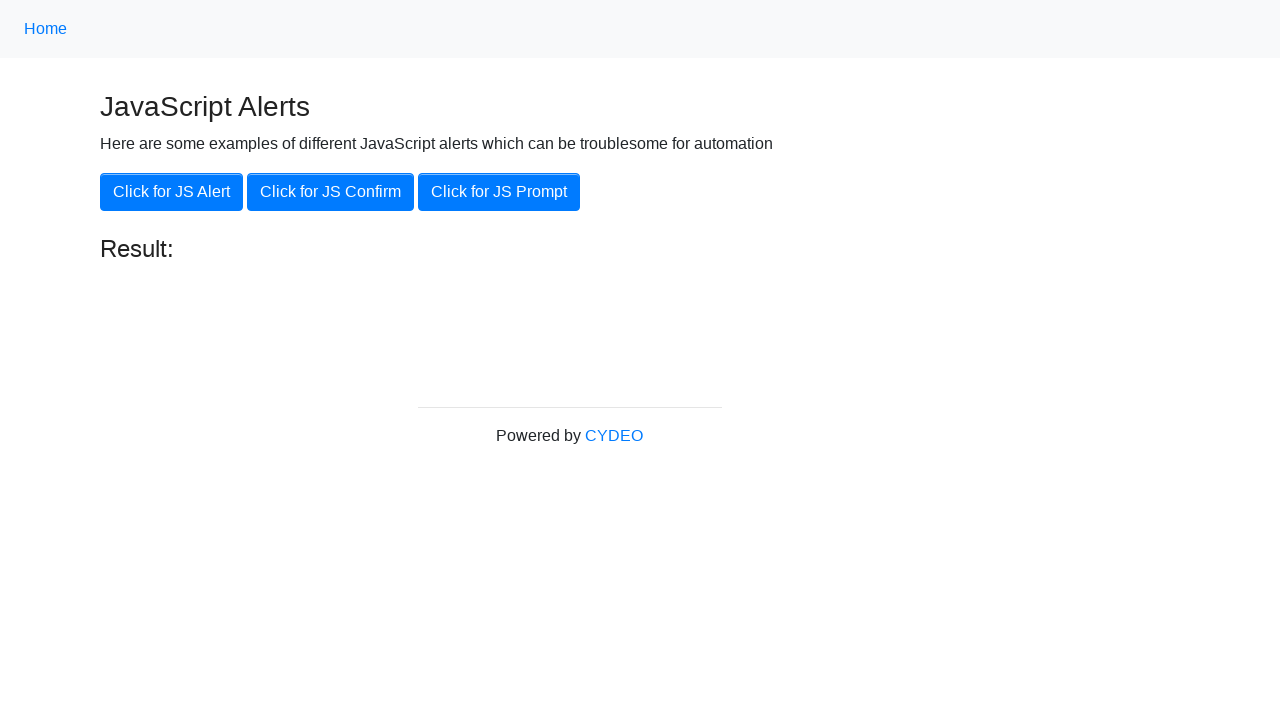

Clicked the JavaScript alert button at (172, 192) on xpath=//button[.='Click for JS Alert']
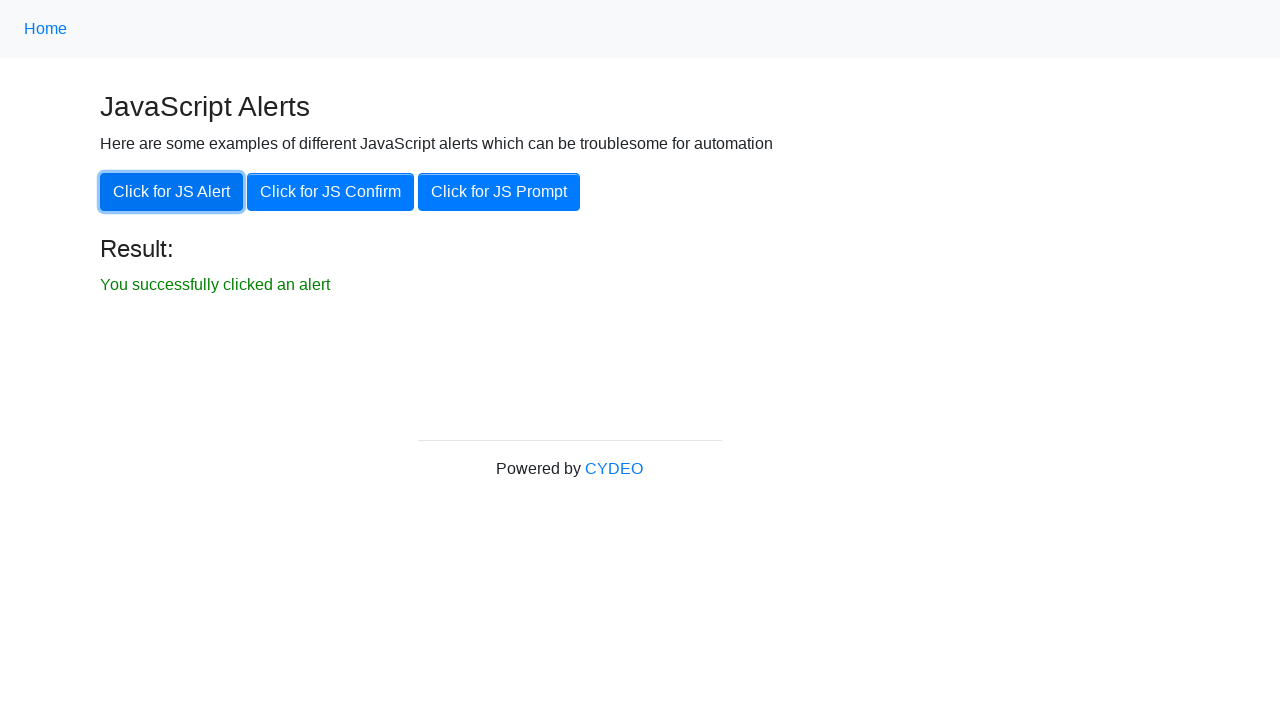

Set up dialog handler to accept the alert
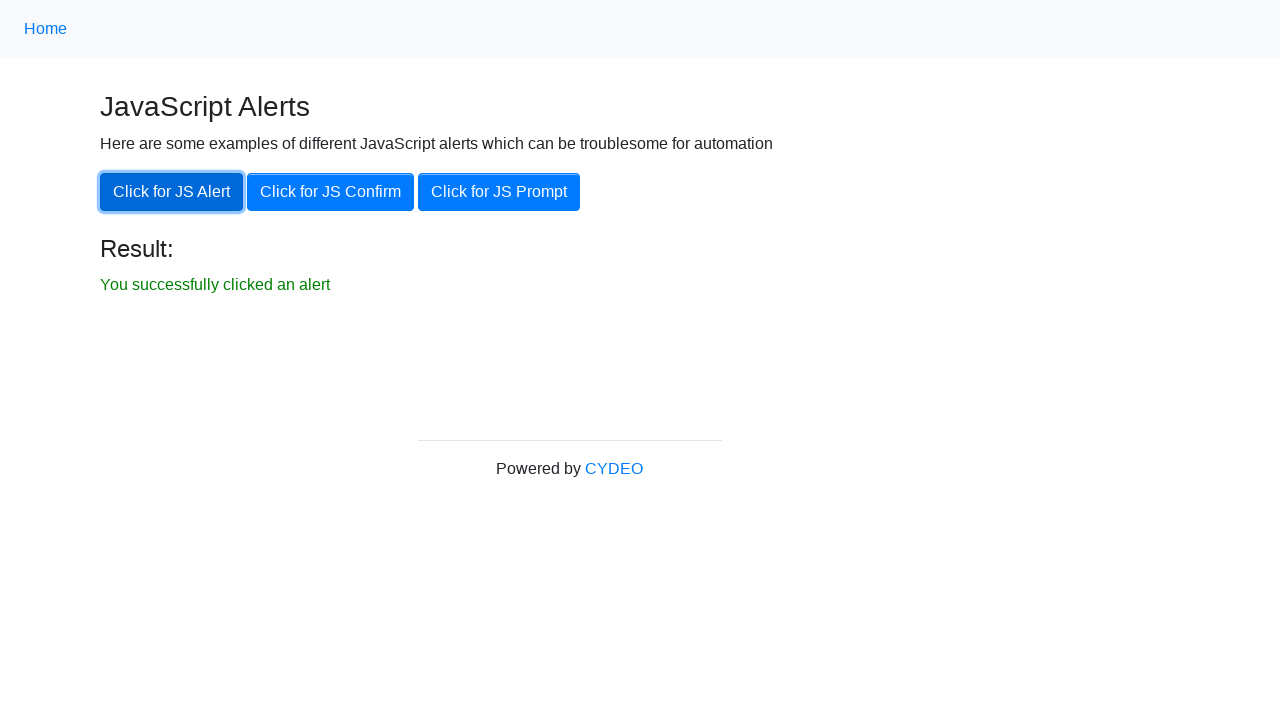

Waited for result message to appear
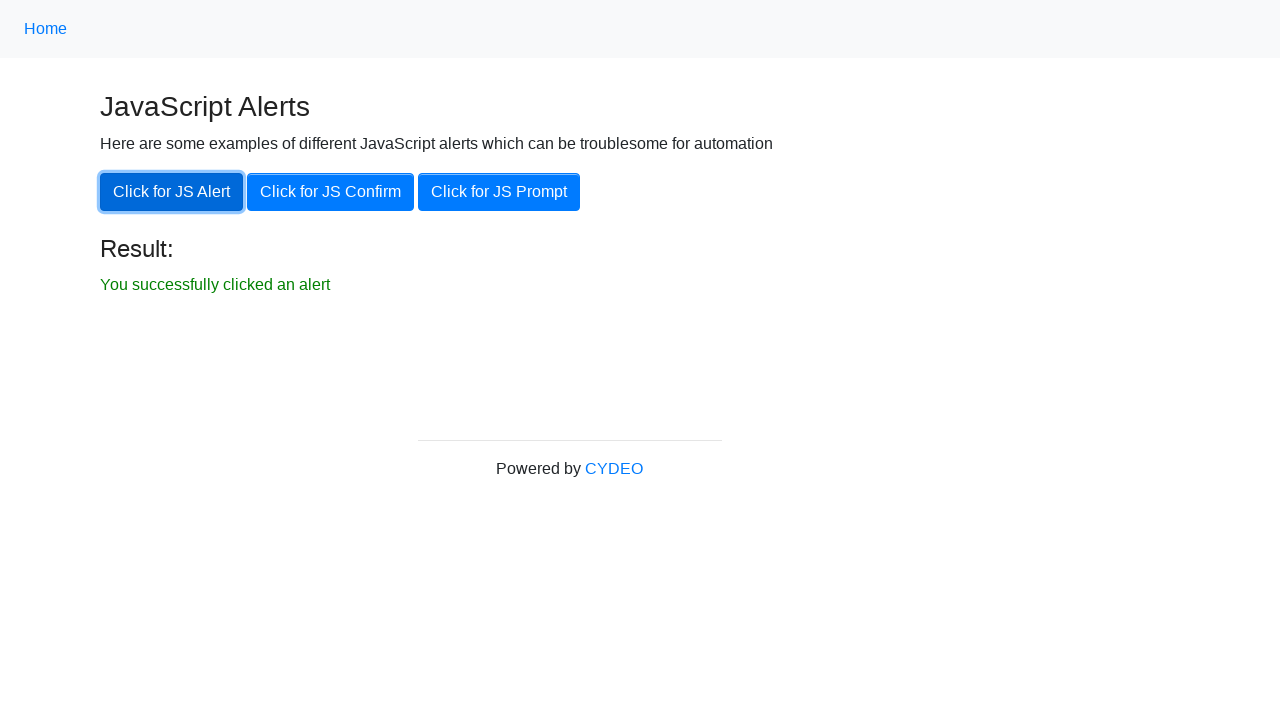

Retrieved result text content
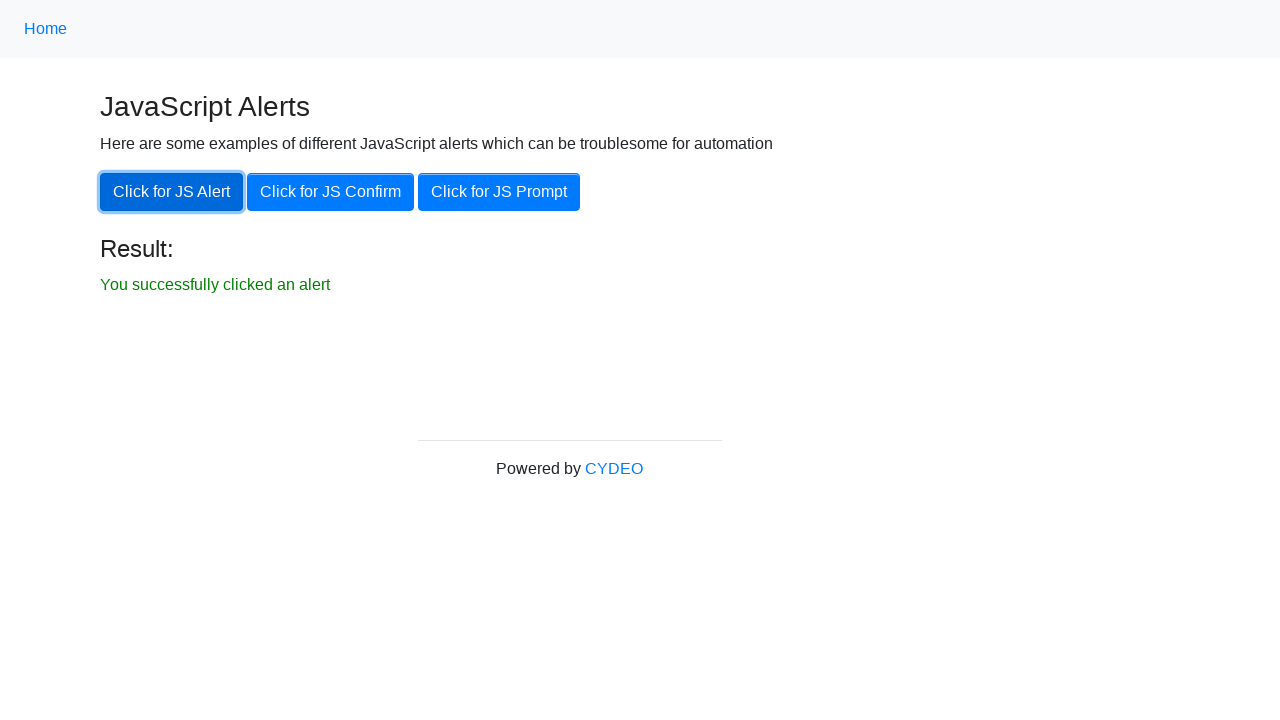

Verified result text matches expected value 'You successfully clicked an alert'
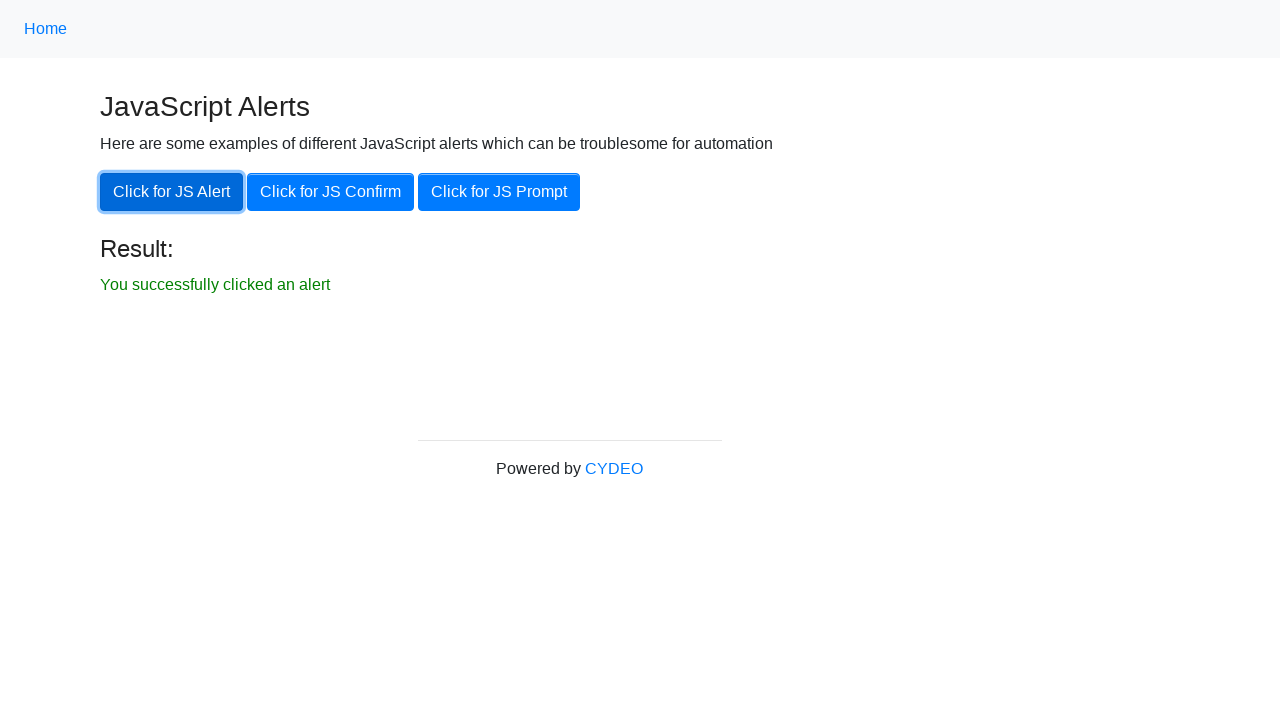

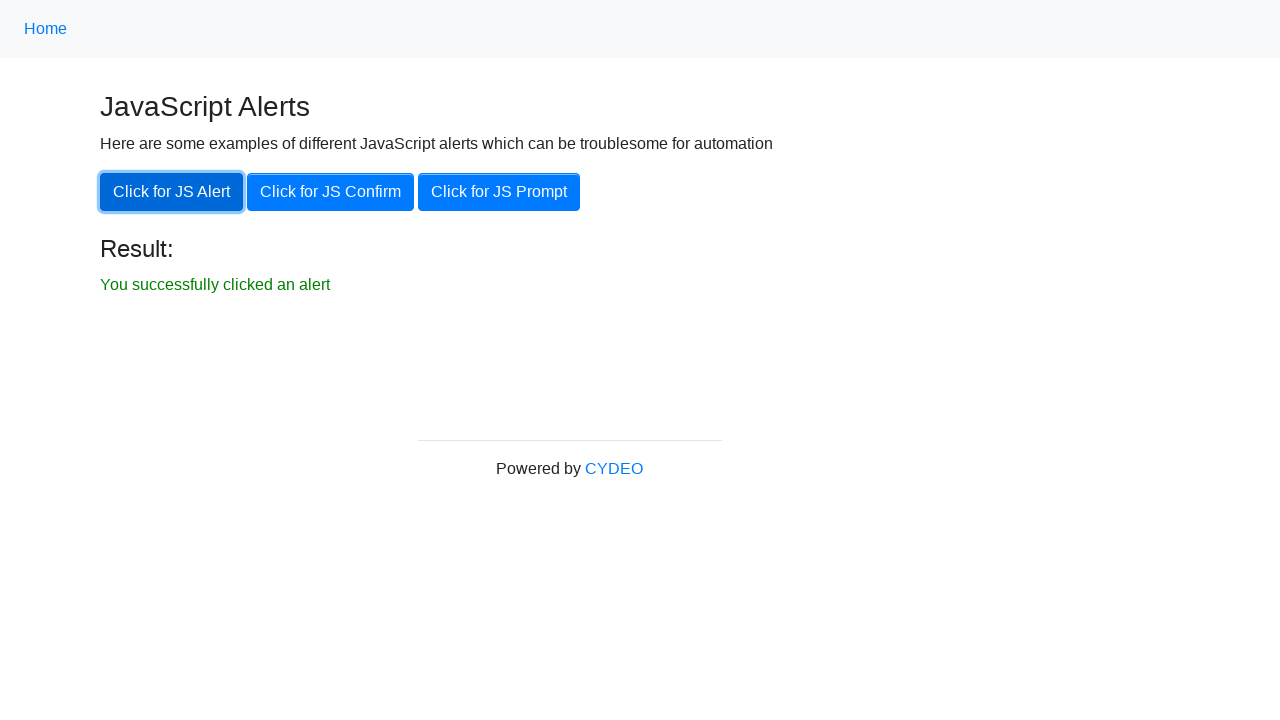